Tests button handling on a practice website by clicking a button that navigates to a dashboard, then navigating back and interacting with additional buttons to verify their properties (position, color, dimensions).

Starting URL: https://www.leafground.com/button.xhtml

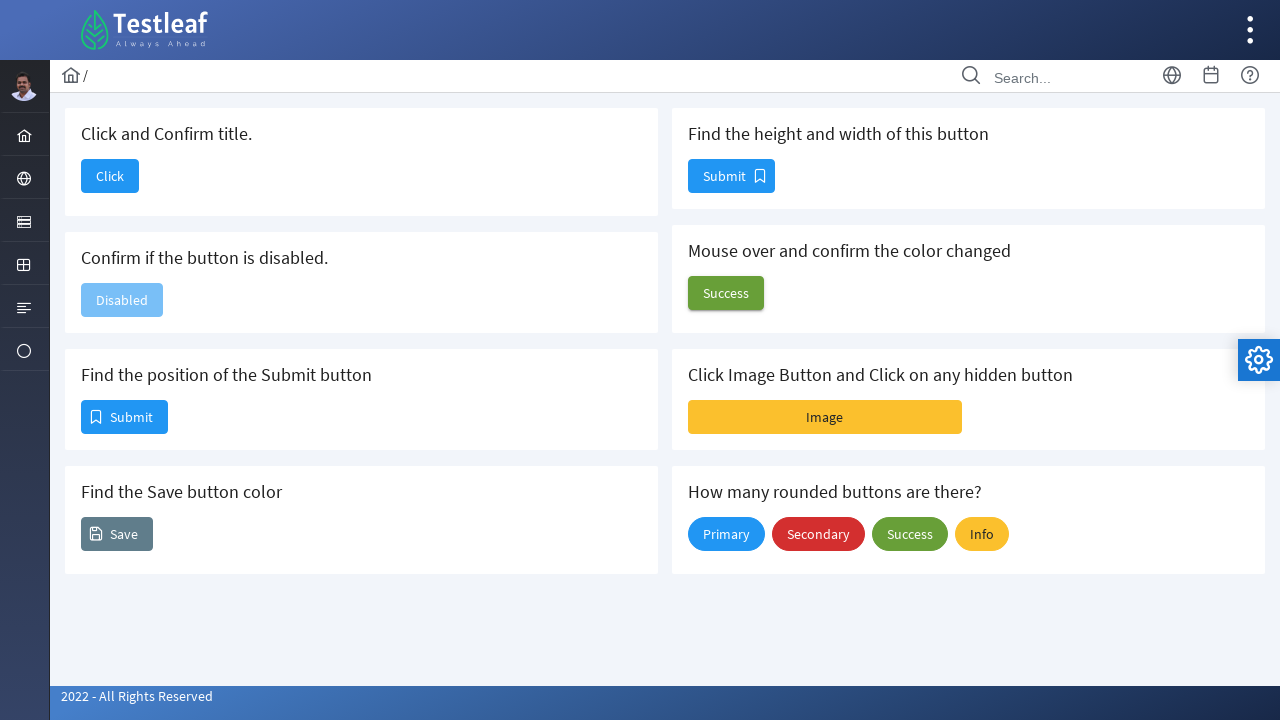

Set viewport size to 1200x700
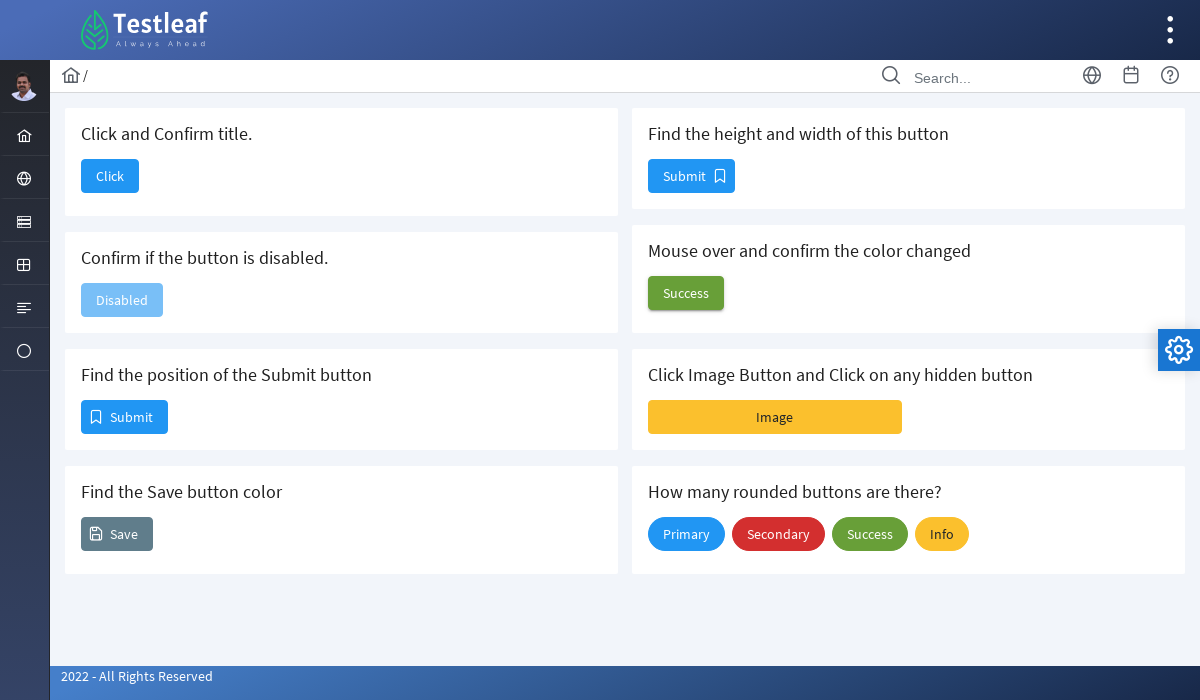

Clicked the first button to navigate to dashboard at (110, 176) on #j_idt88\:j_idt90
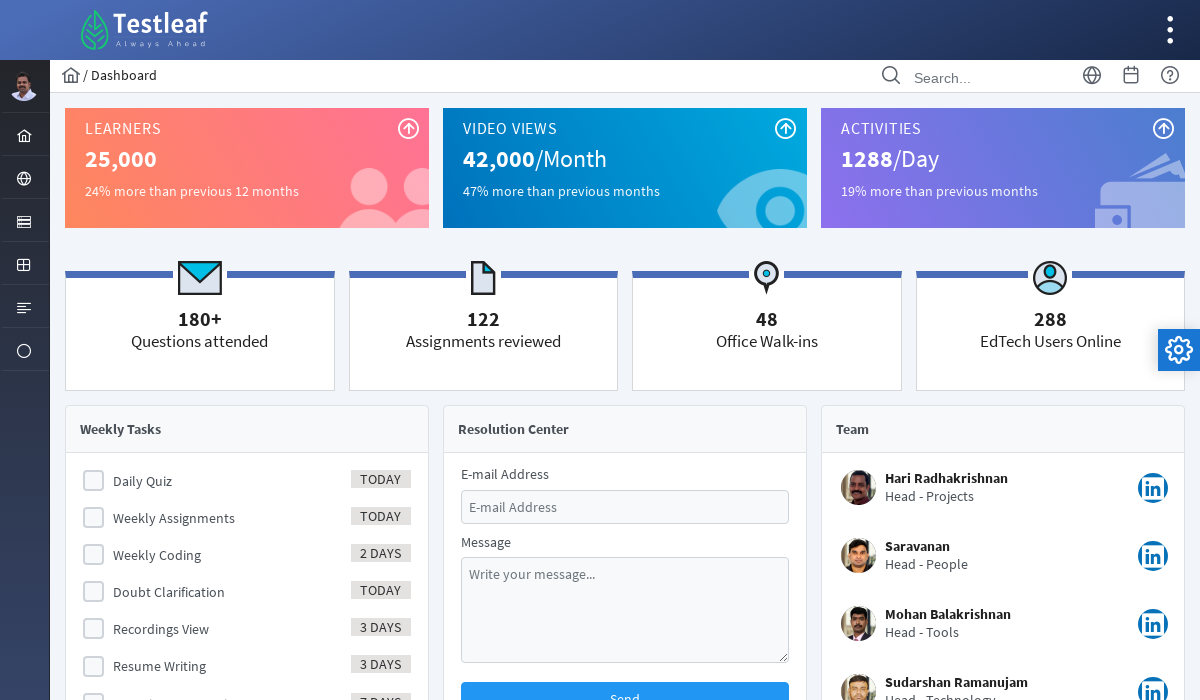

Waited for page to load (domcontentloaded)
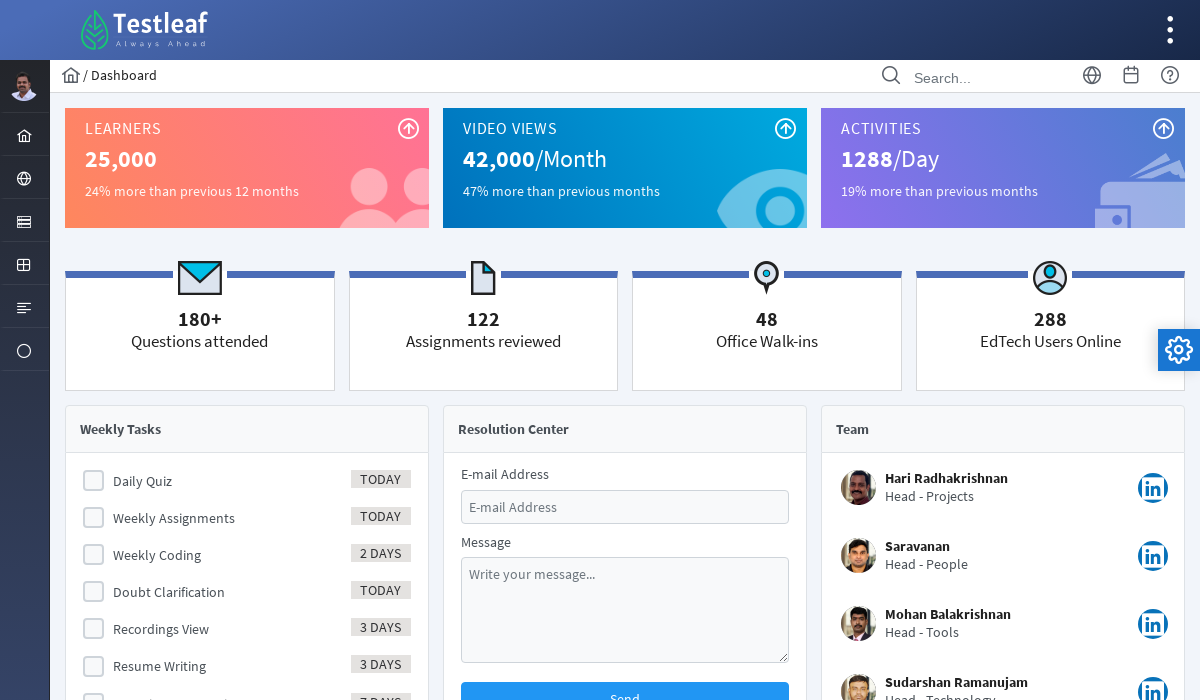

Verified page title is 'Dashboard'
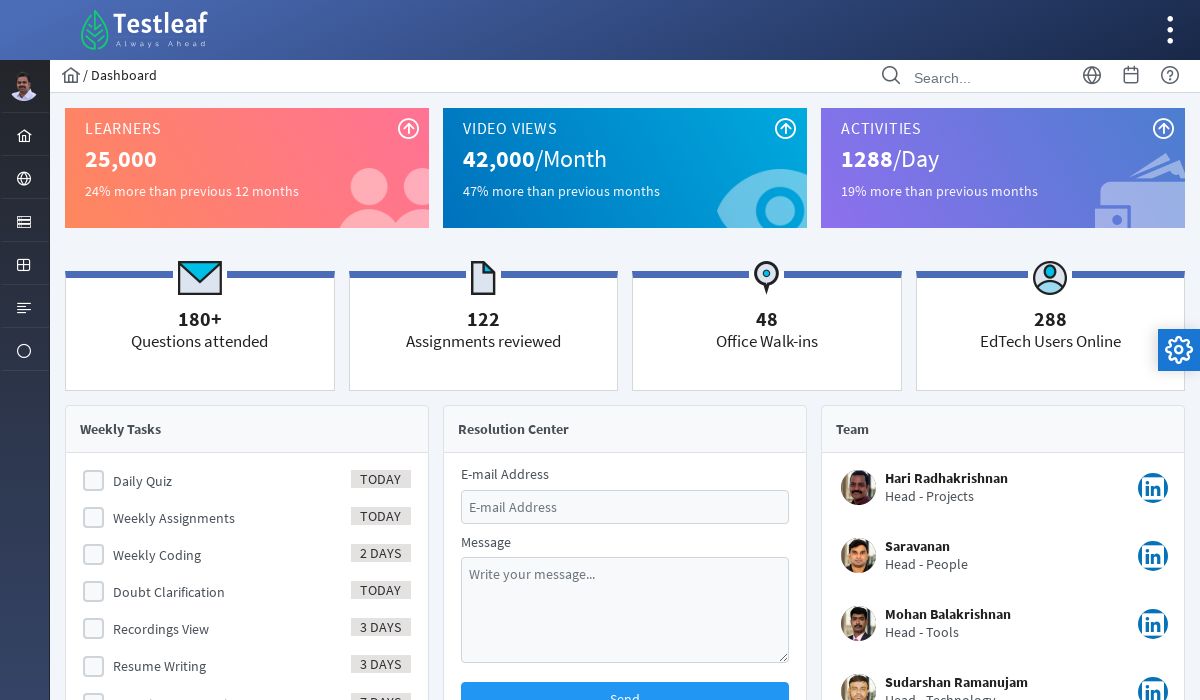

Navigated back to the button page
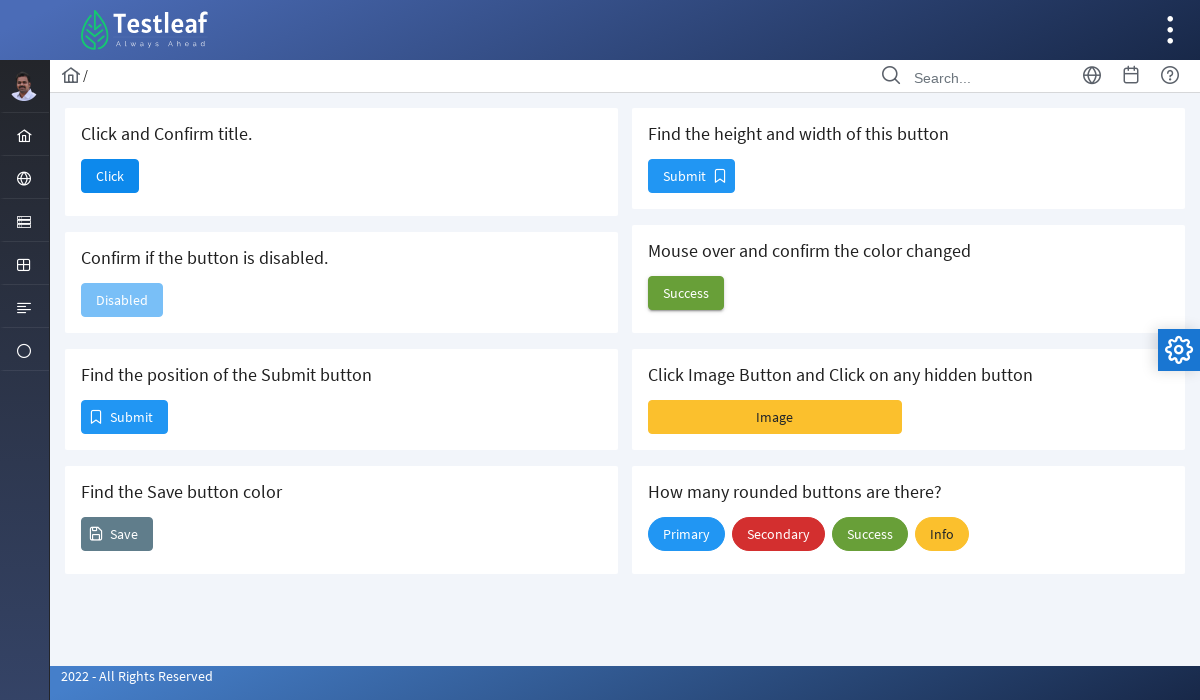

Waited for second button to be visible
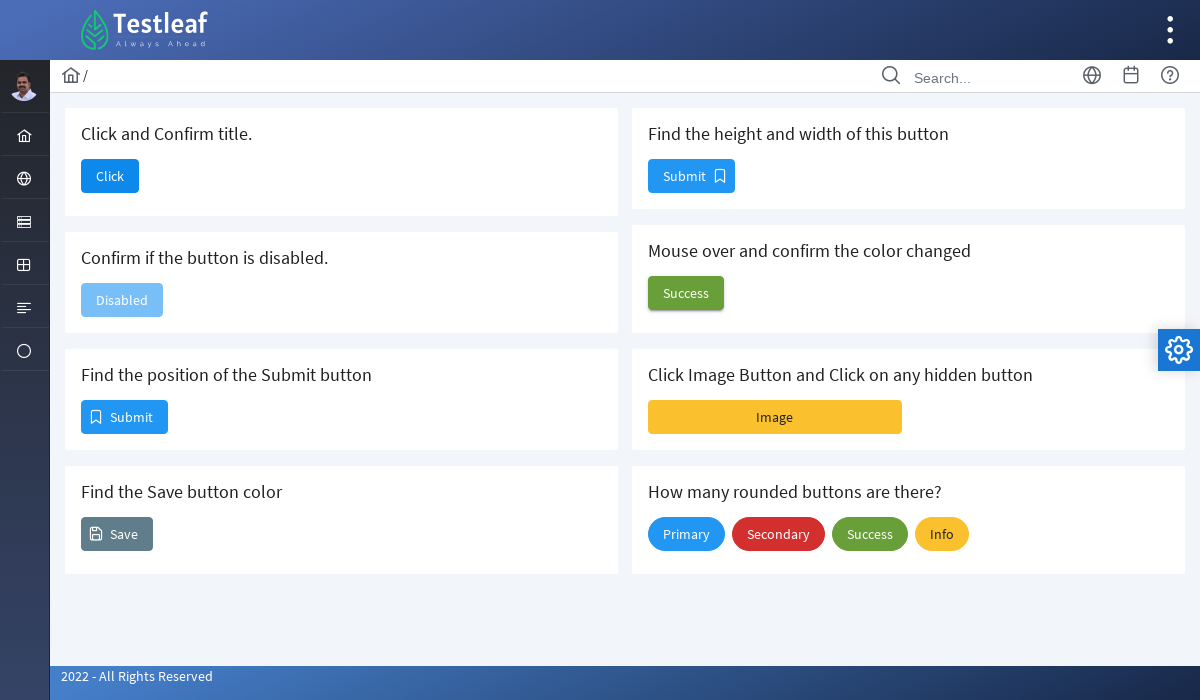

Retrieved bounding box position of second button
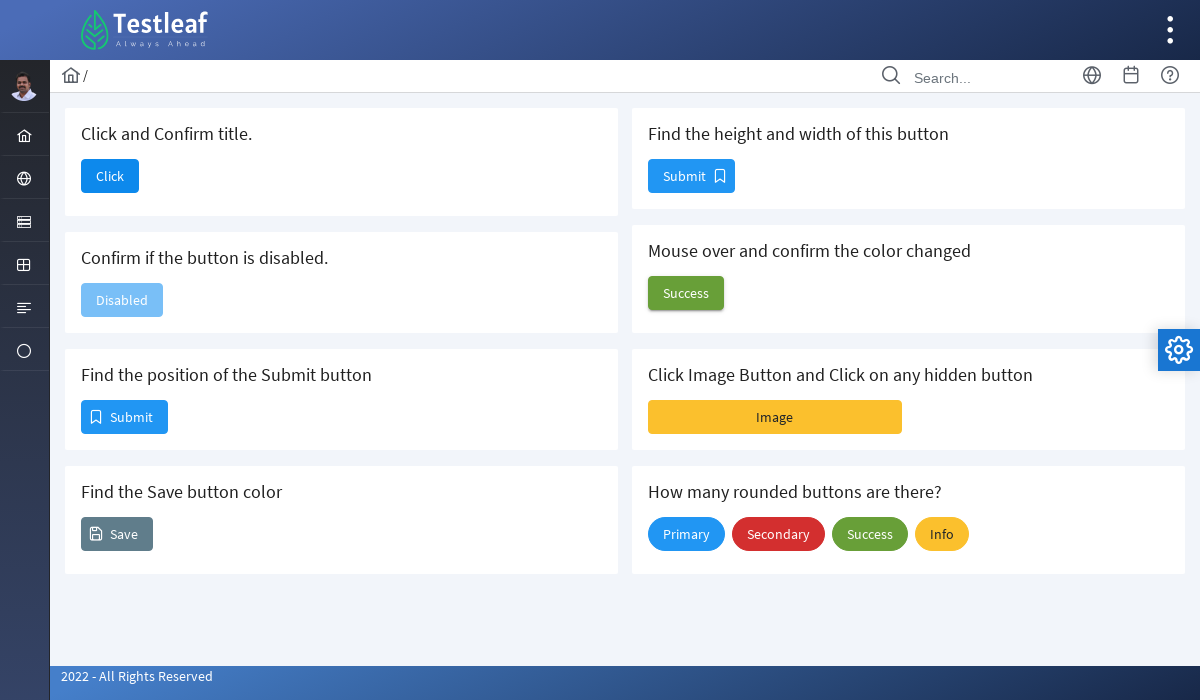

Third button (color button) is visible and ready
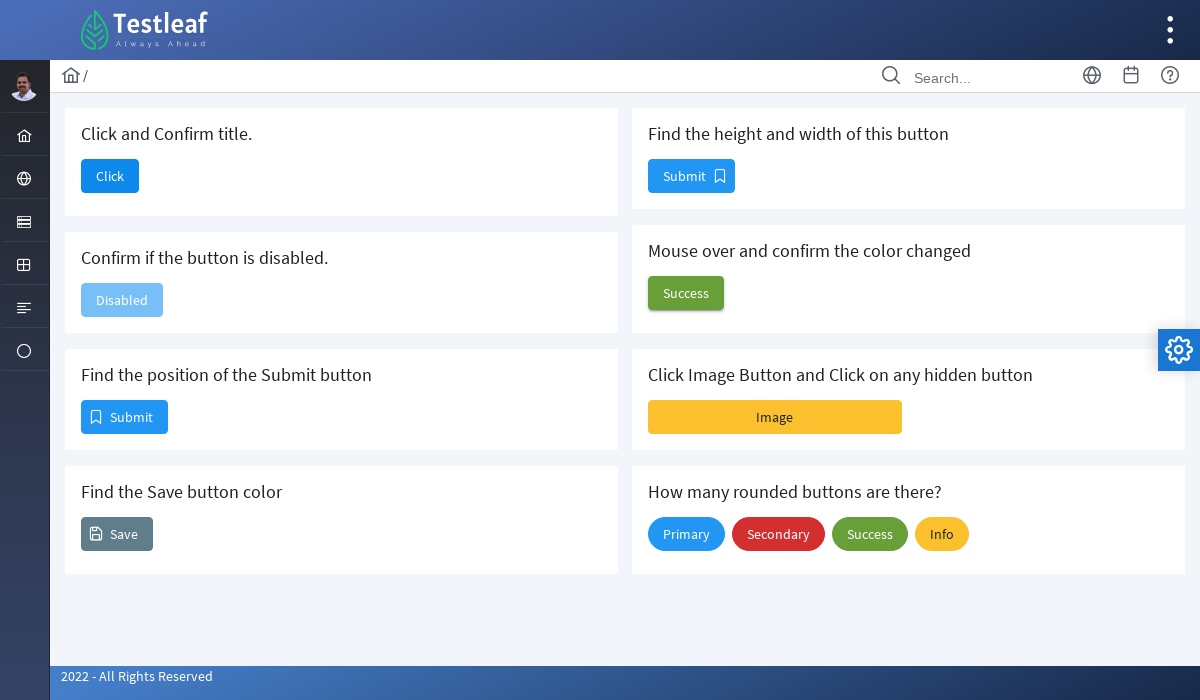

Fourth button (size button) is visible and ready
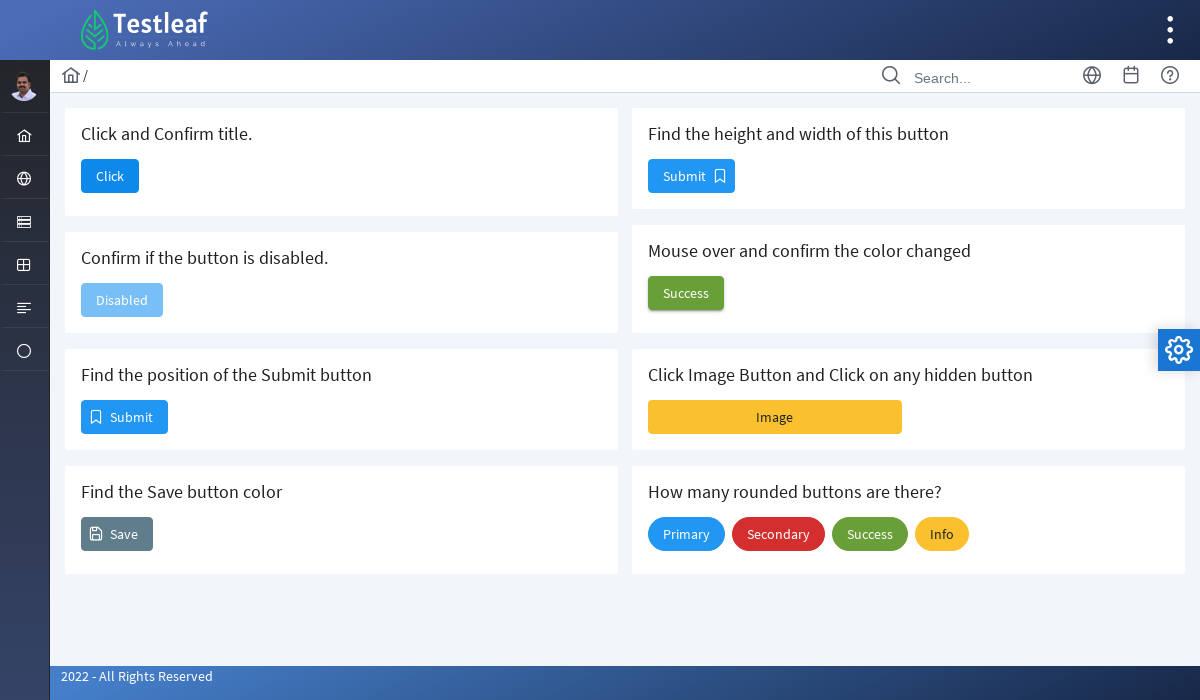

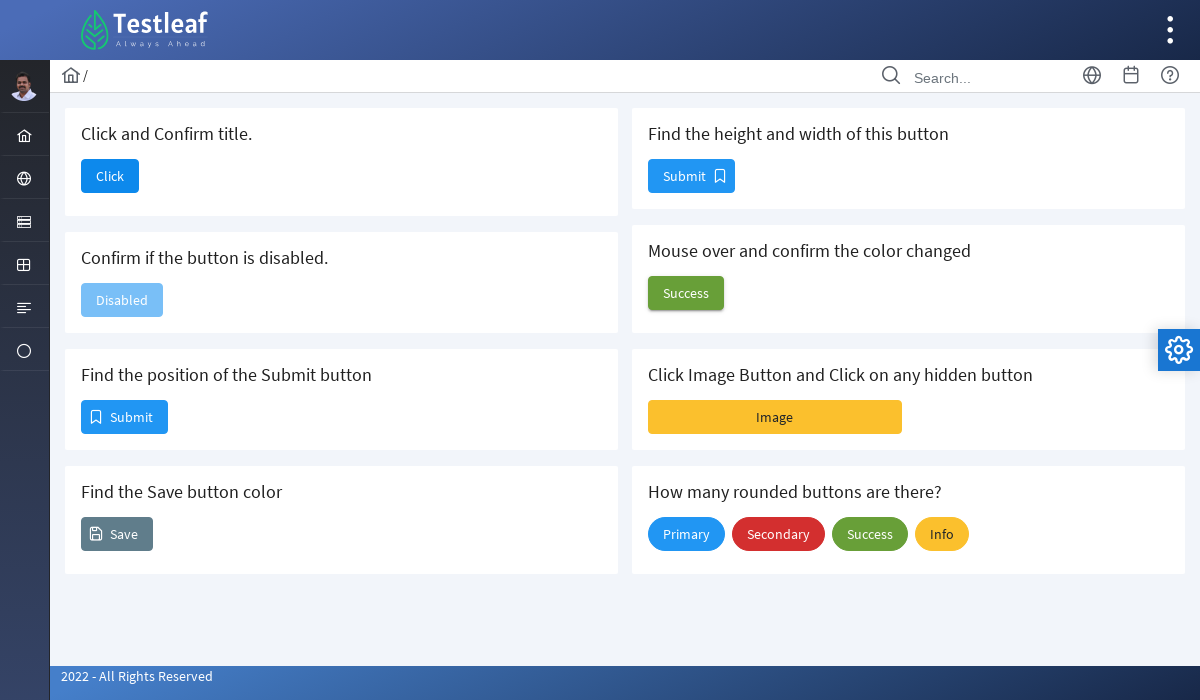